Tests drag and drop functionality on jQuery UI demo page by dragging an element and dropping it onto a target

Starting URL: http://jqueryui.com/demos/droppable/

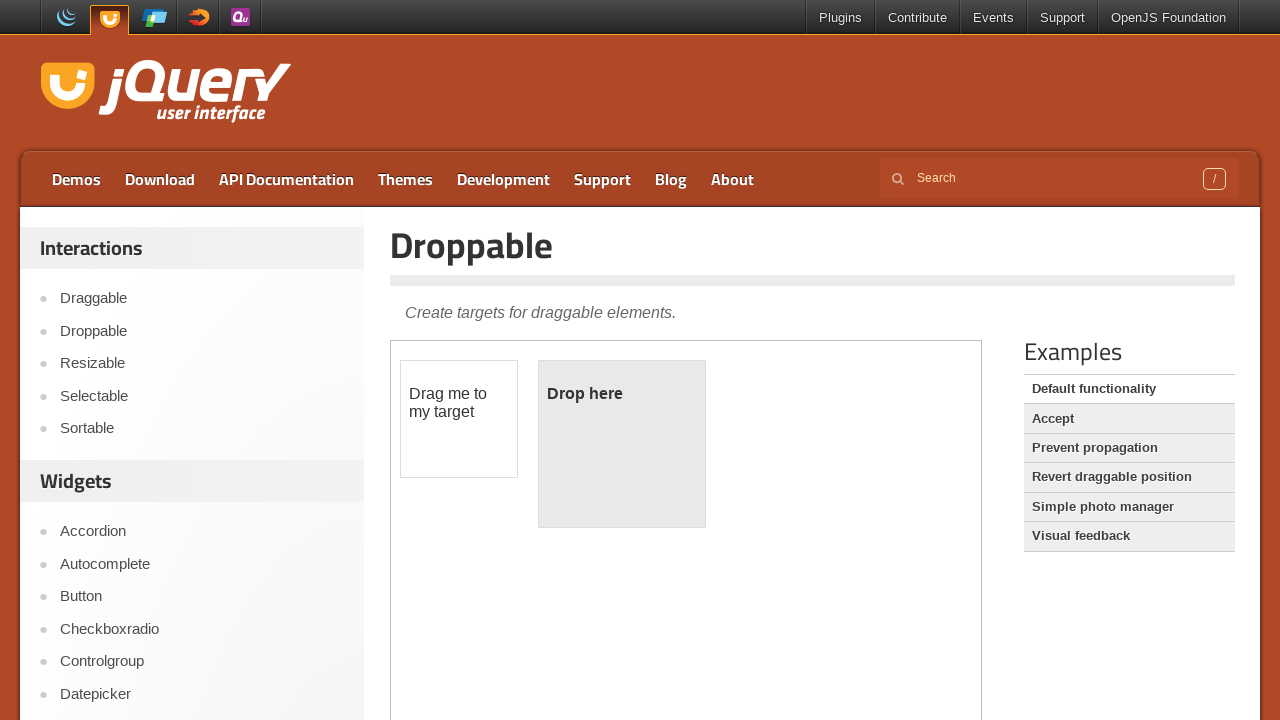

Navigated to jQuery UI droppable demo page
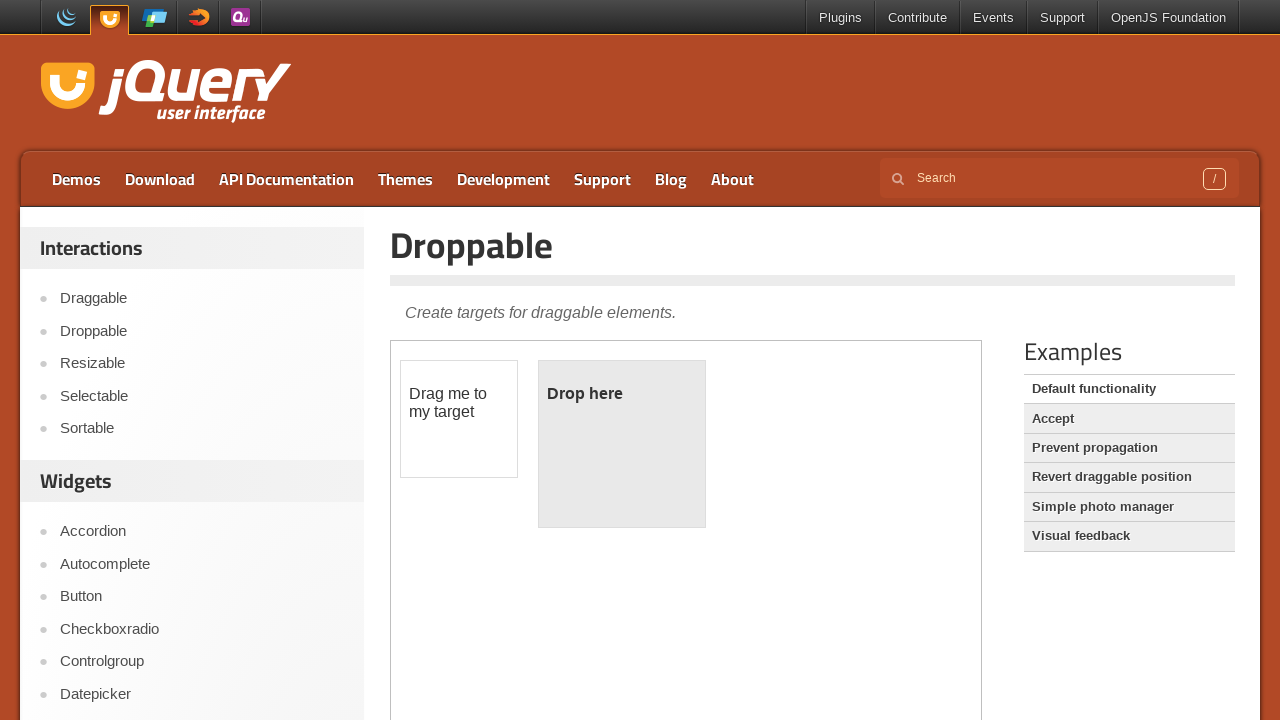

Located demo iframe
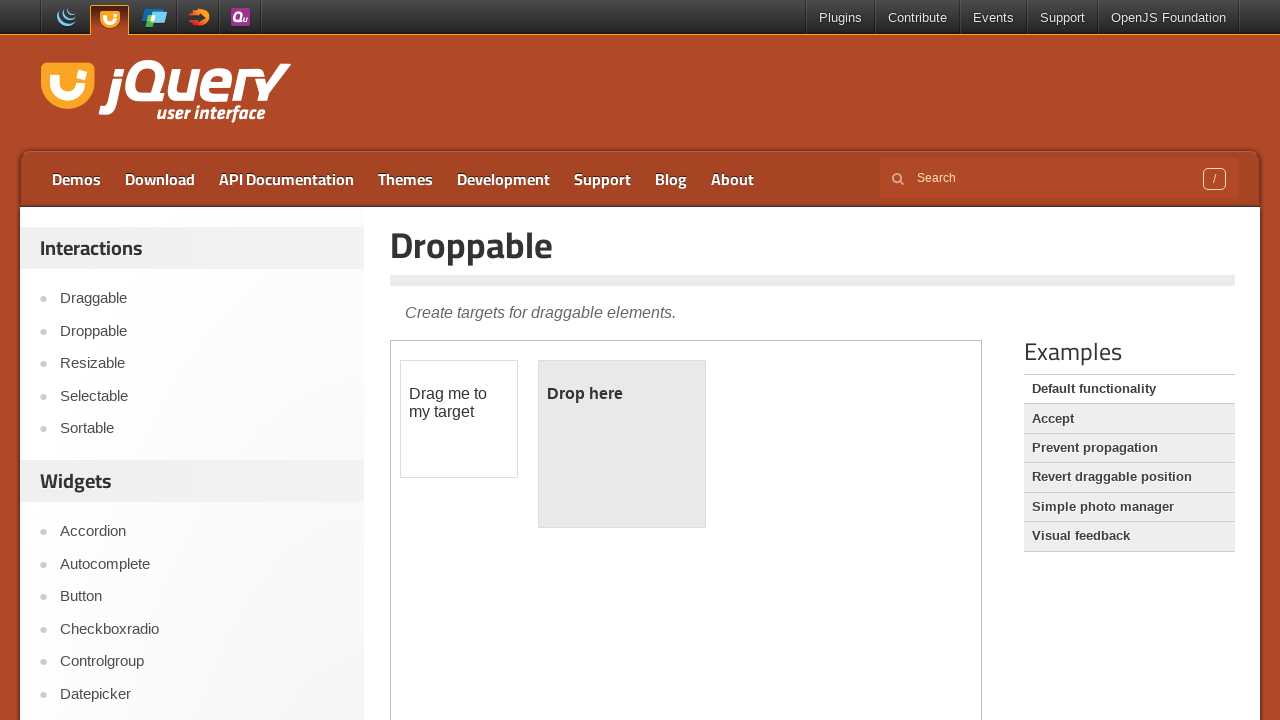

Located draggable element
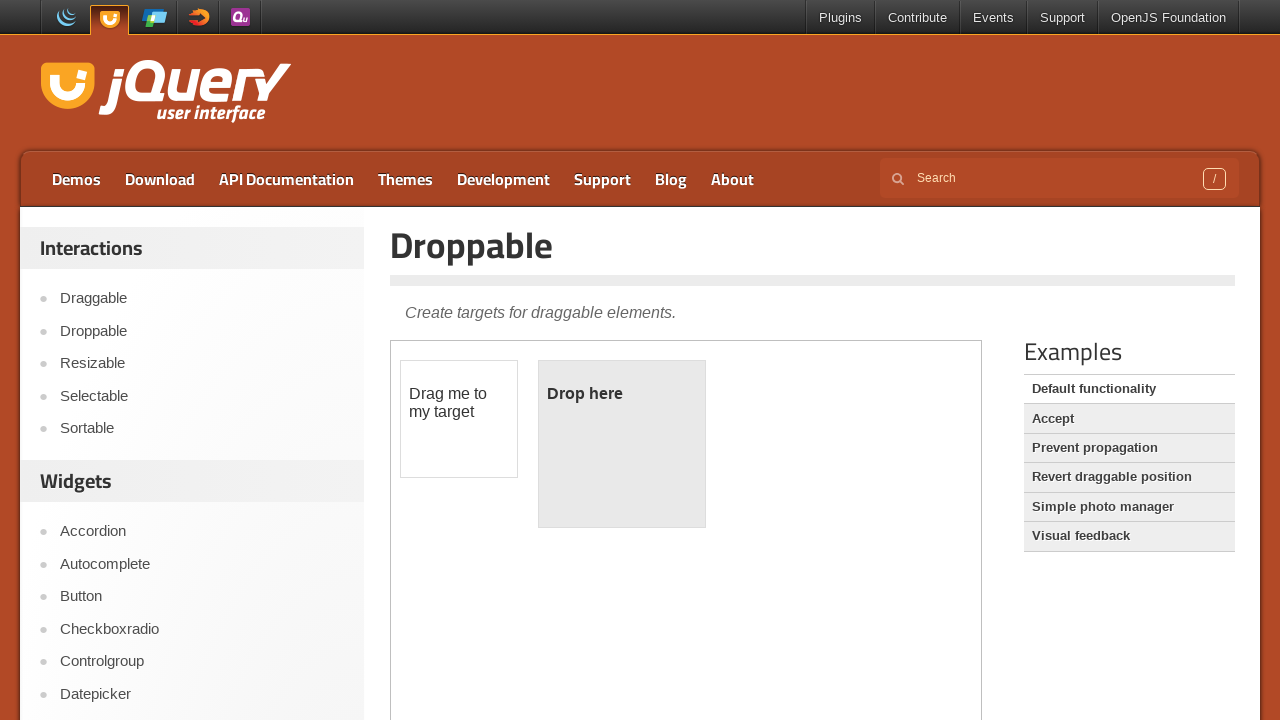

Located droppable target element
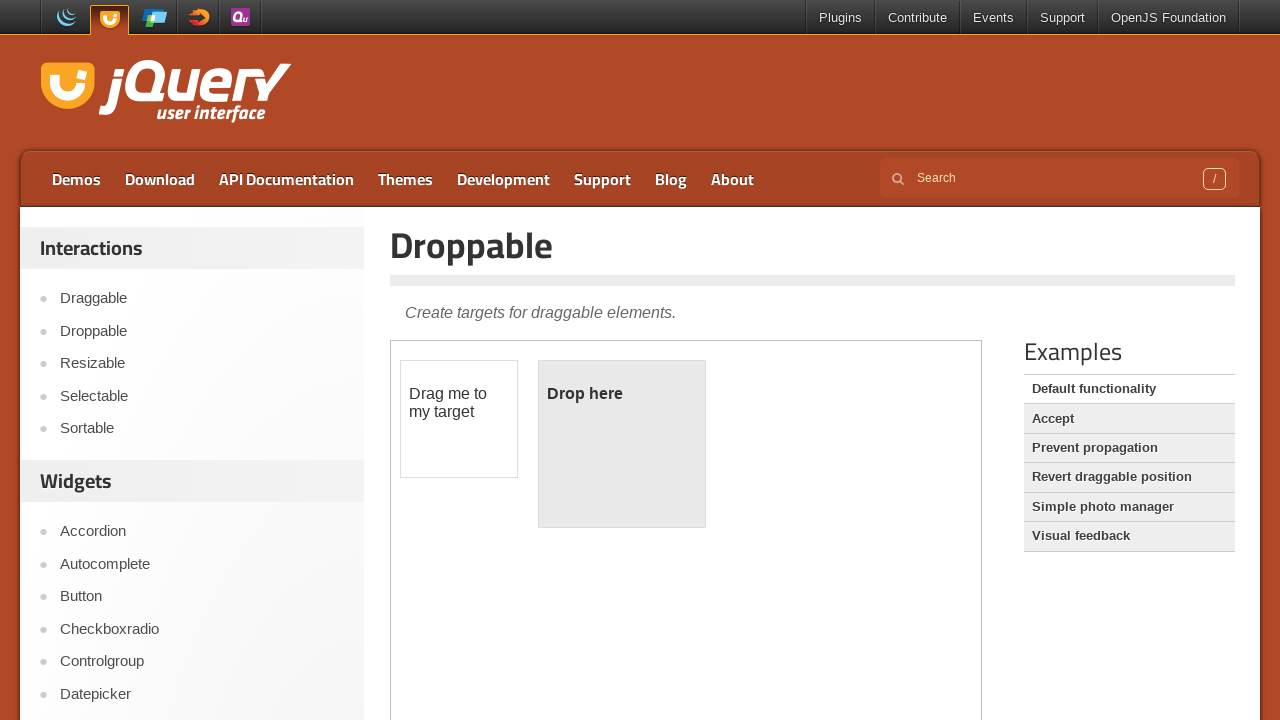

Dragged element onto droppable target at (622, 444)
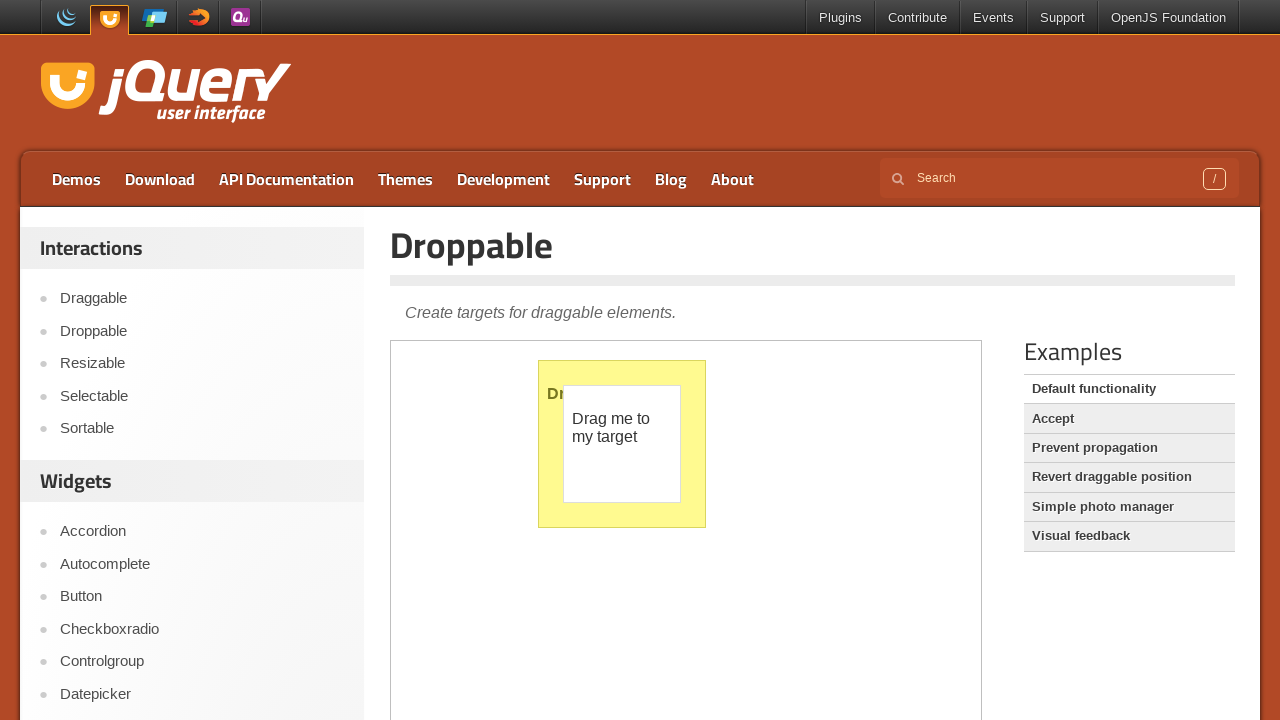

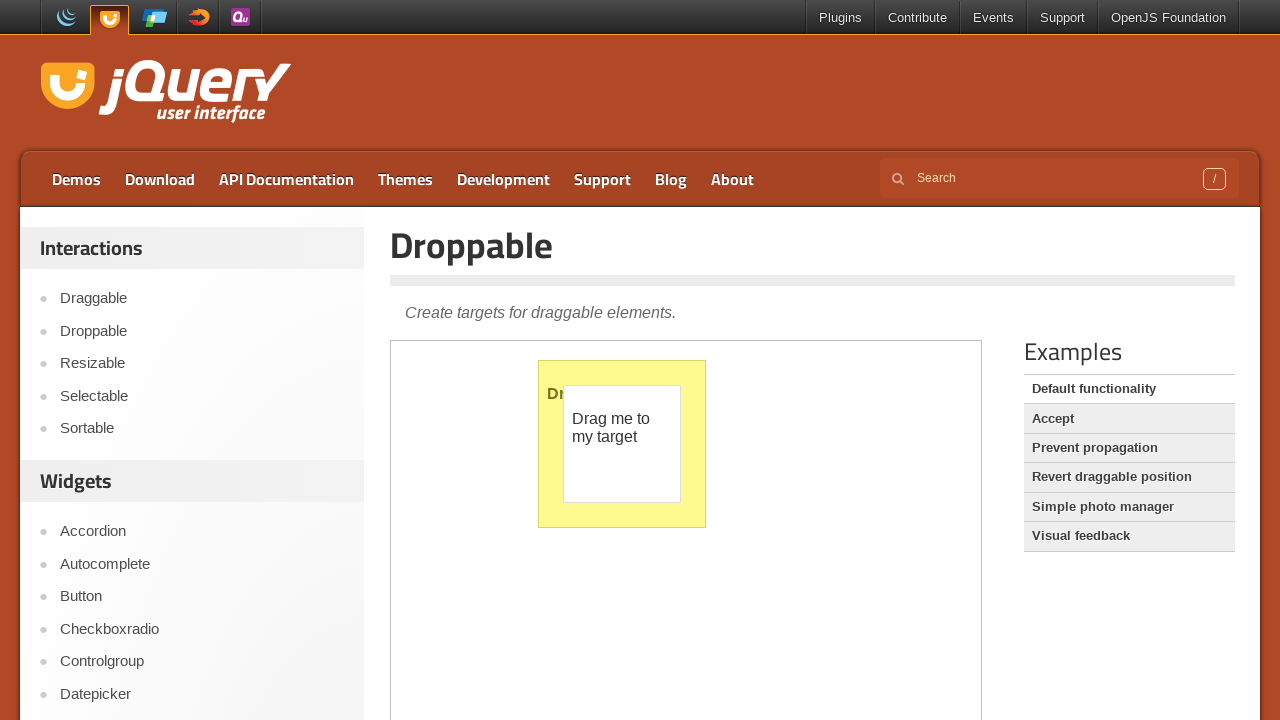